Navigates to the Shifting Content section, then to the Menu Element example, and verifies that menu items are present on the page.

Starting URL: https://the-internet.herokuapp.com/

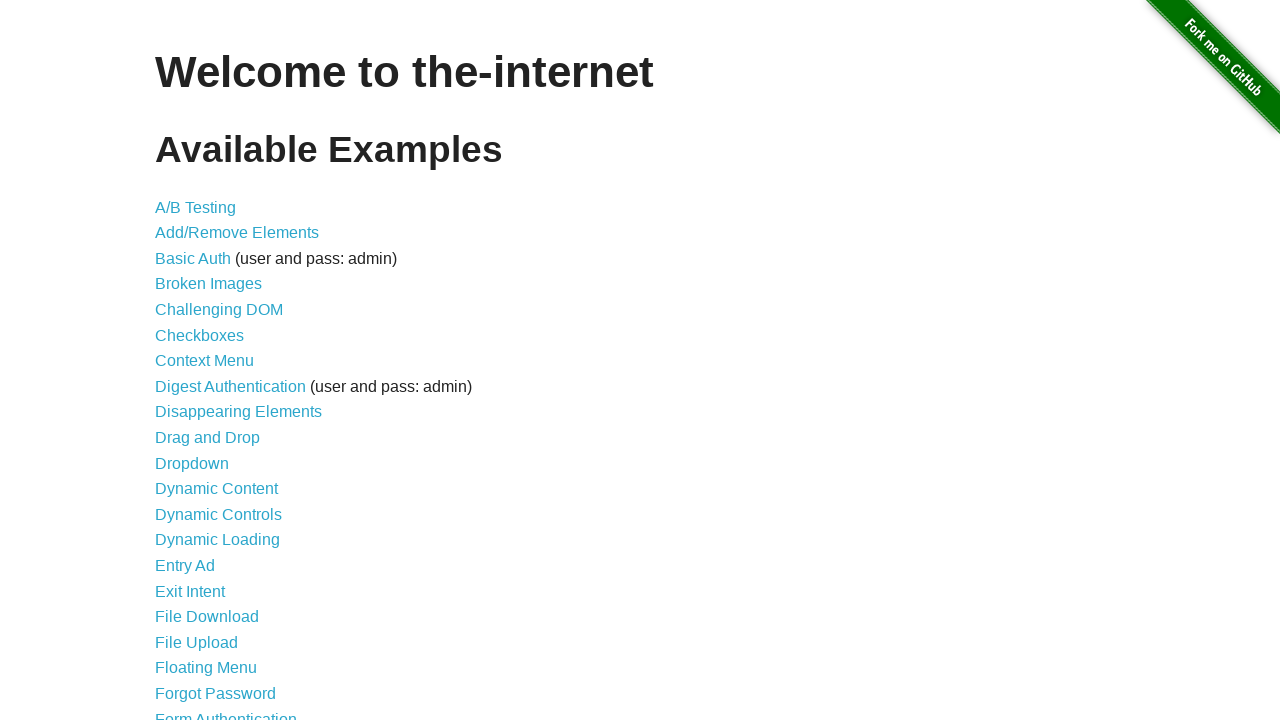

Clicked on 'Shifting Content' link at (212, 523) on text=Shifting Content
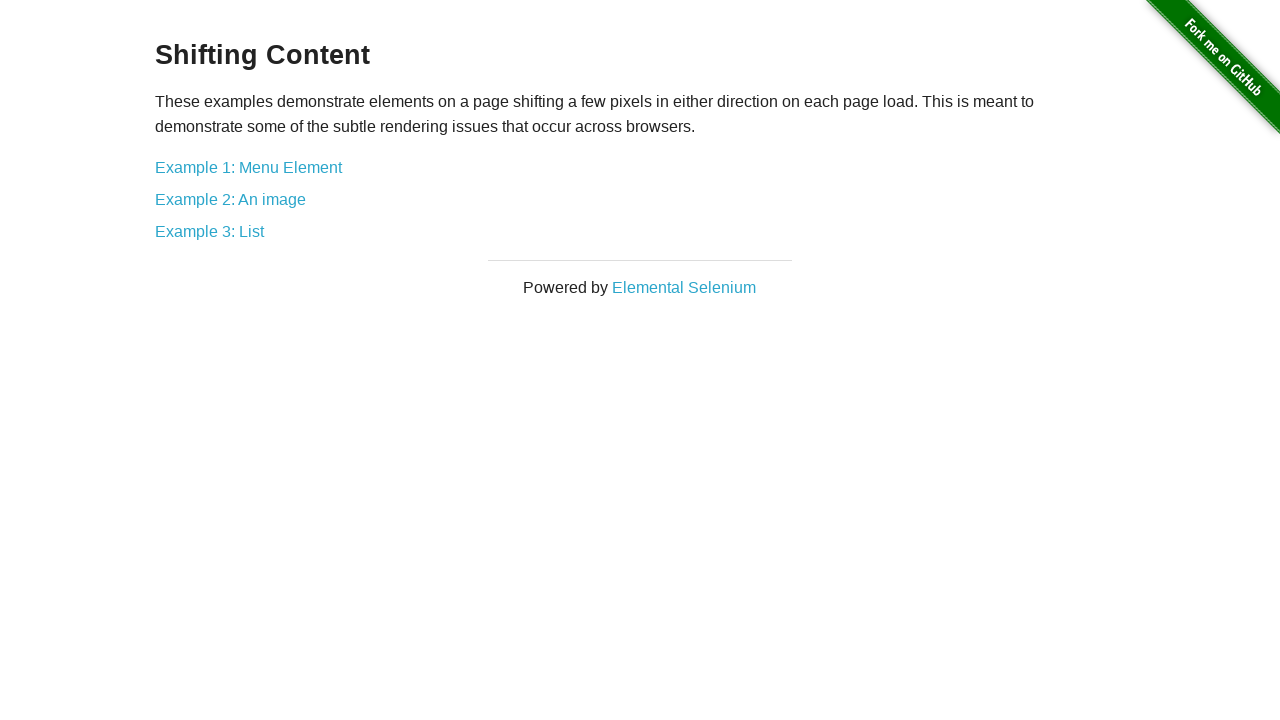

Clicked on 'Example 1: Menu Element' link at (248, 167) on text=Example 1: Menu Element
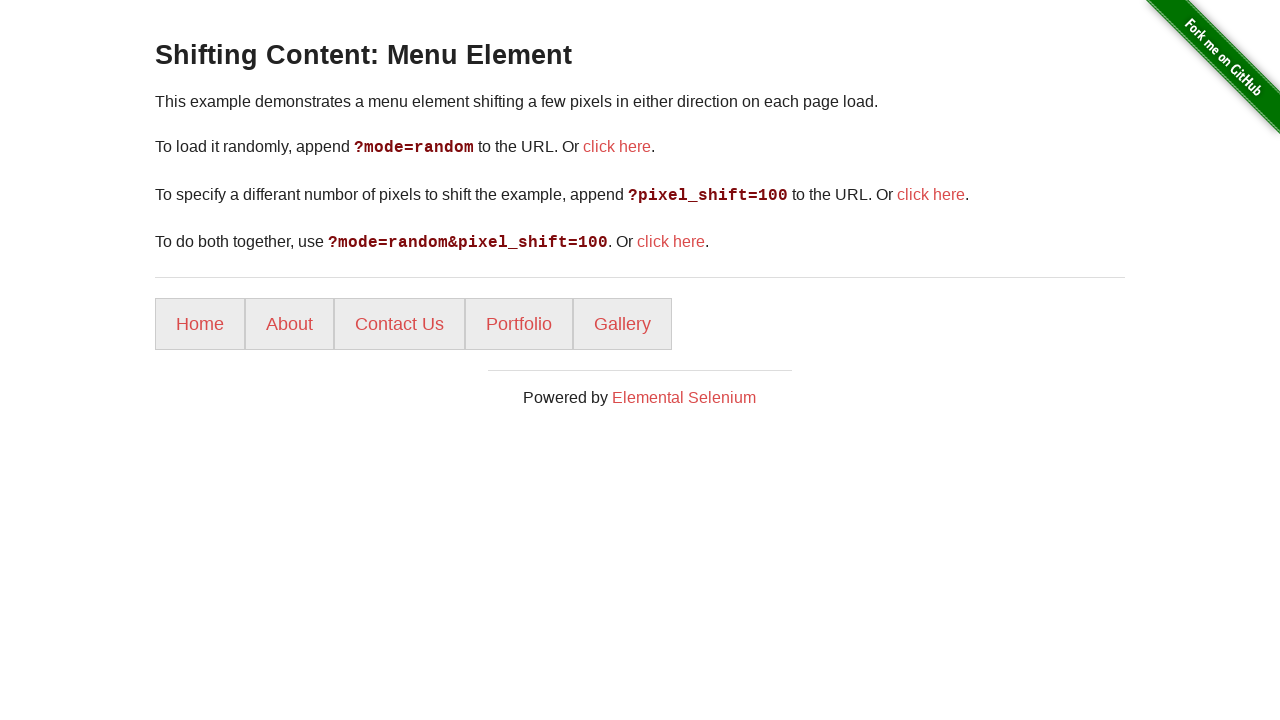

Menu items loaded on the page
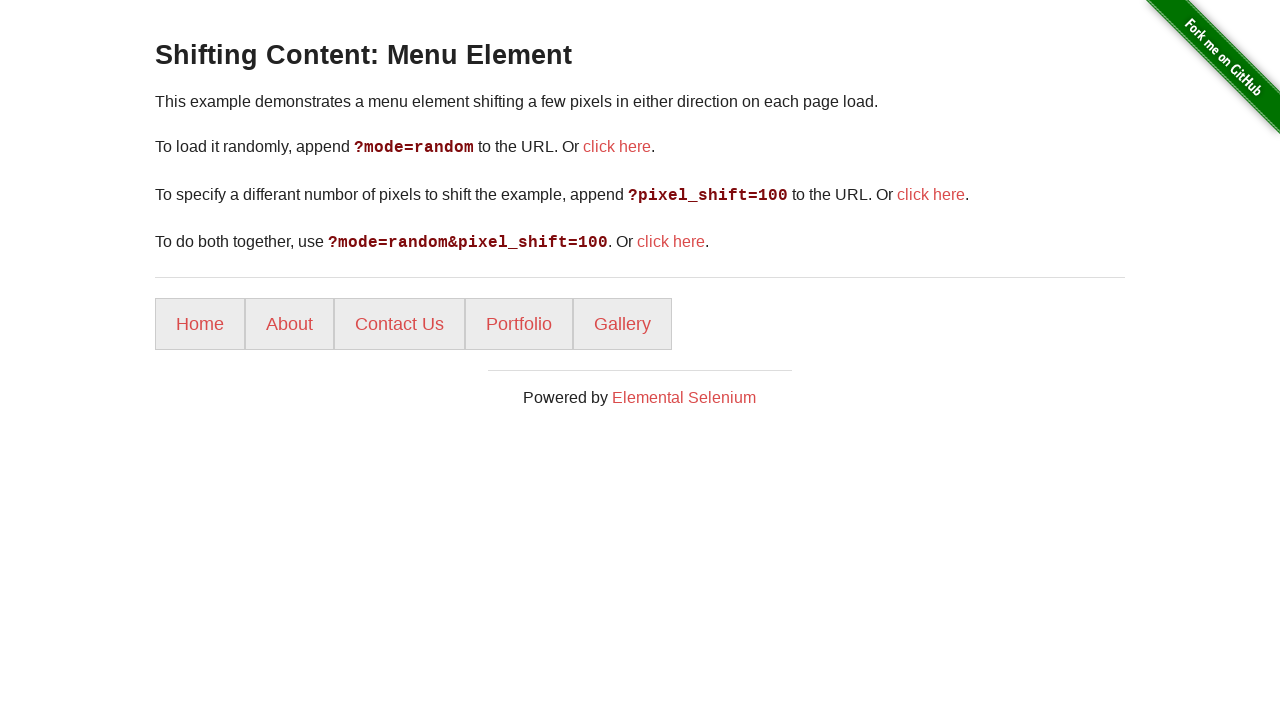

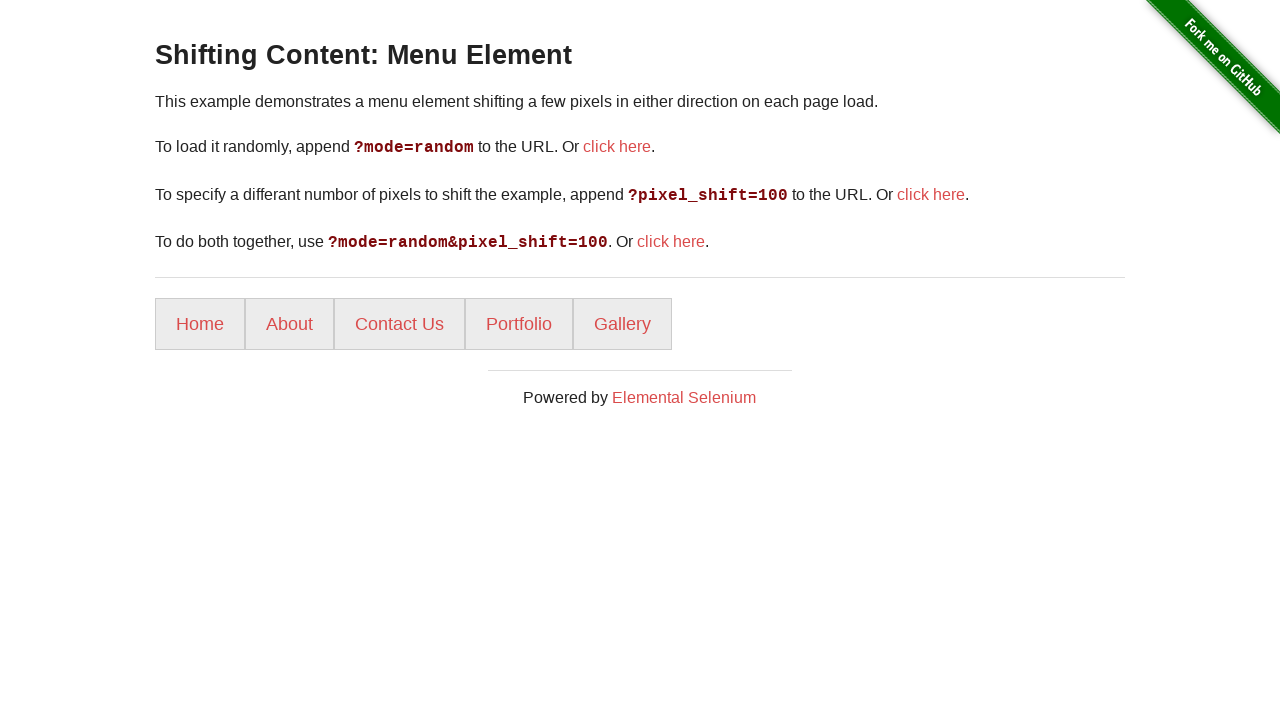